Simple availability check that navigates to the Cal.com application page and verifies it loads successfully by waiting for the page to be ready.

Starting URL: https://app.cal.com

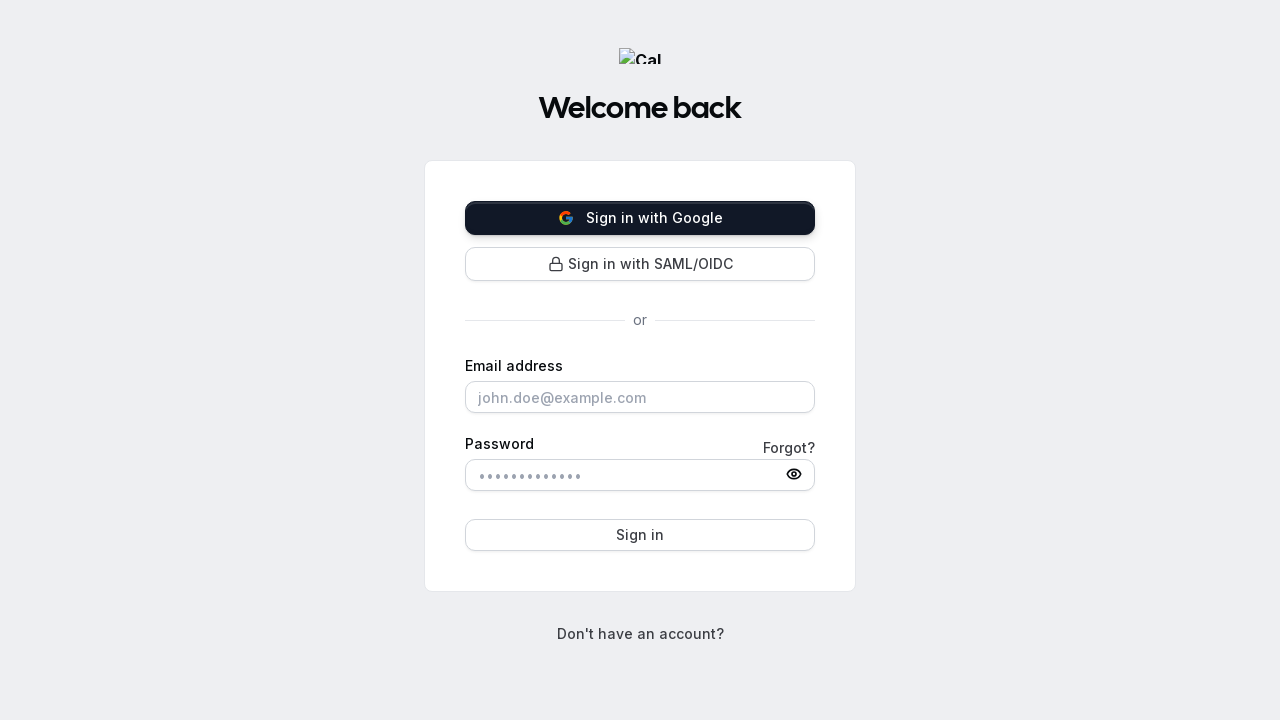

Navigated to Cal.com application page
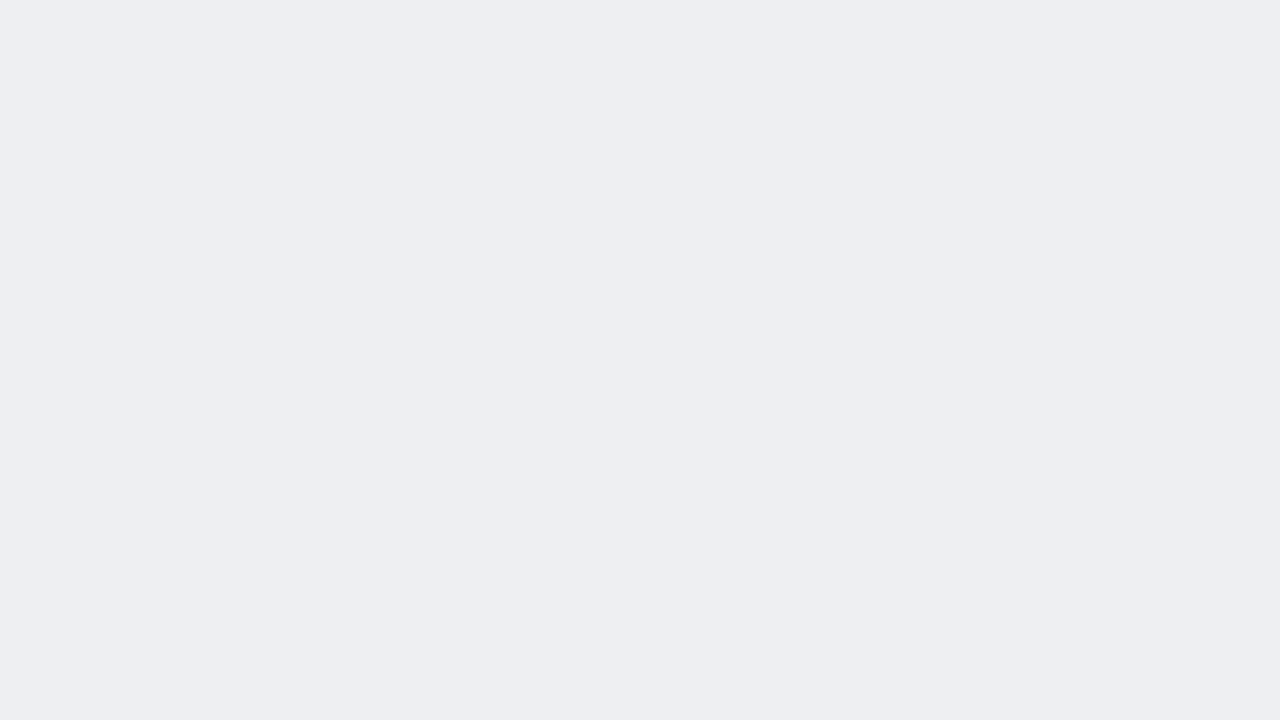

Page load state reached
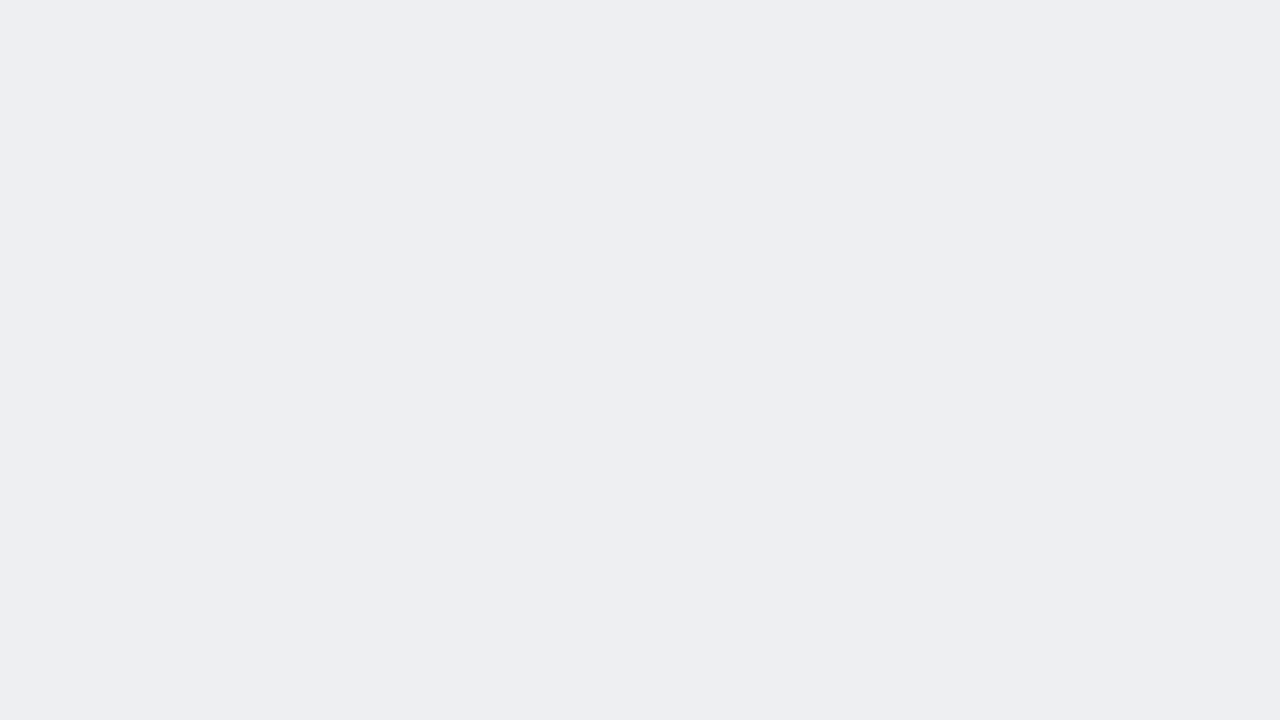

Body element is present - page loaded successfully
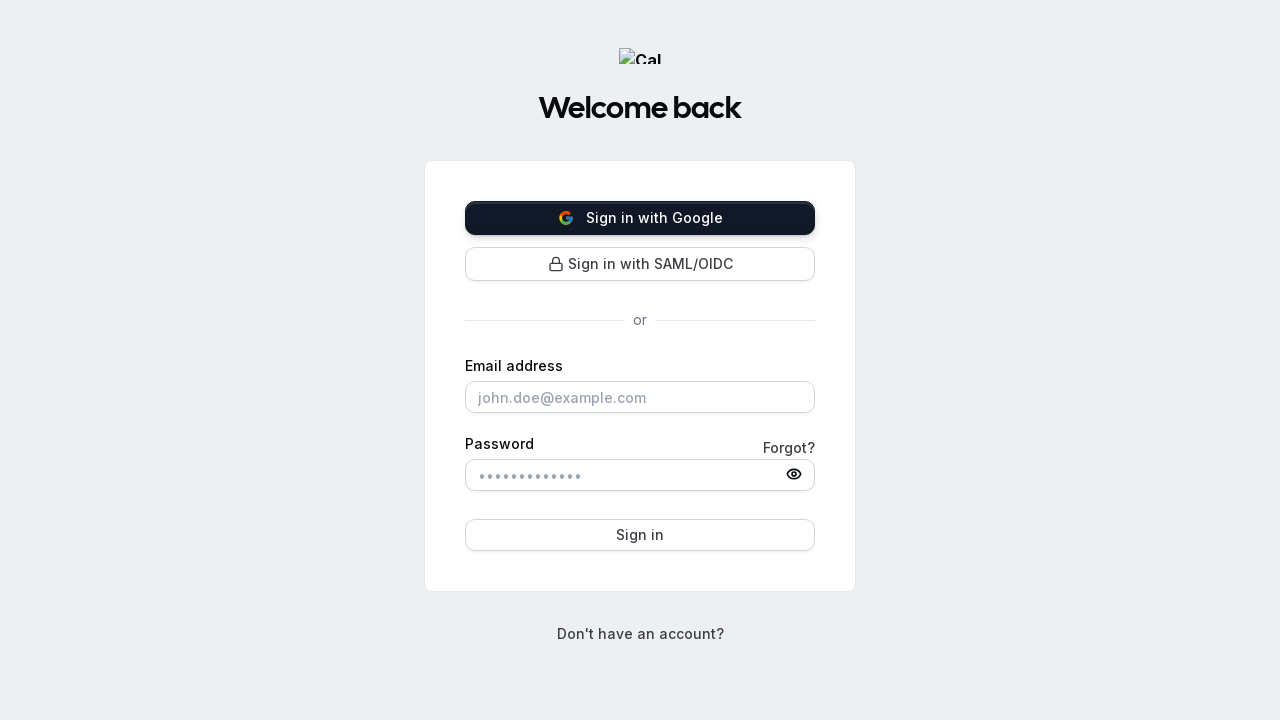

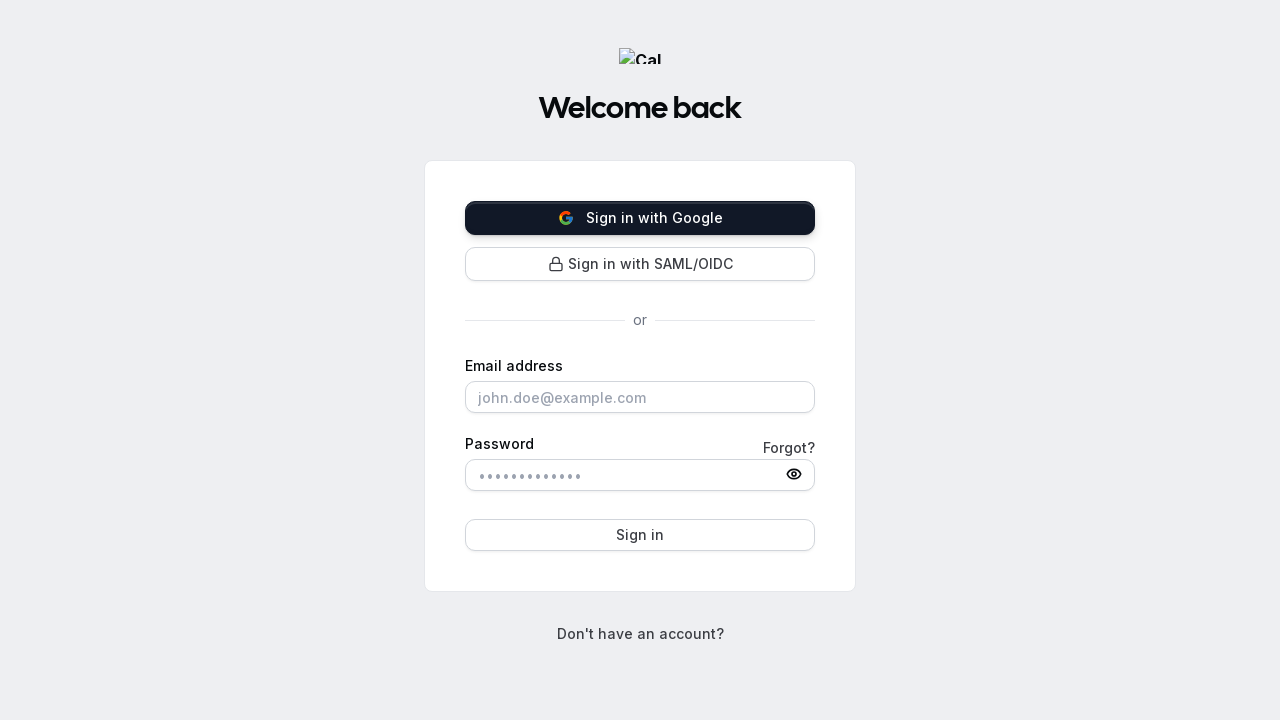